Tests JavaScript alert functionality by clicking the first button on the page to trigger an alert

Starting URL: https://the-internet.herokuapp.com/javascript_alerts

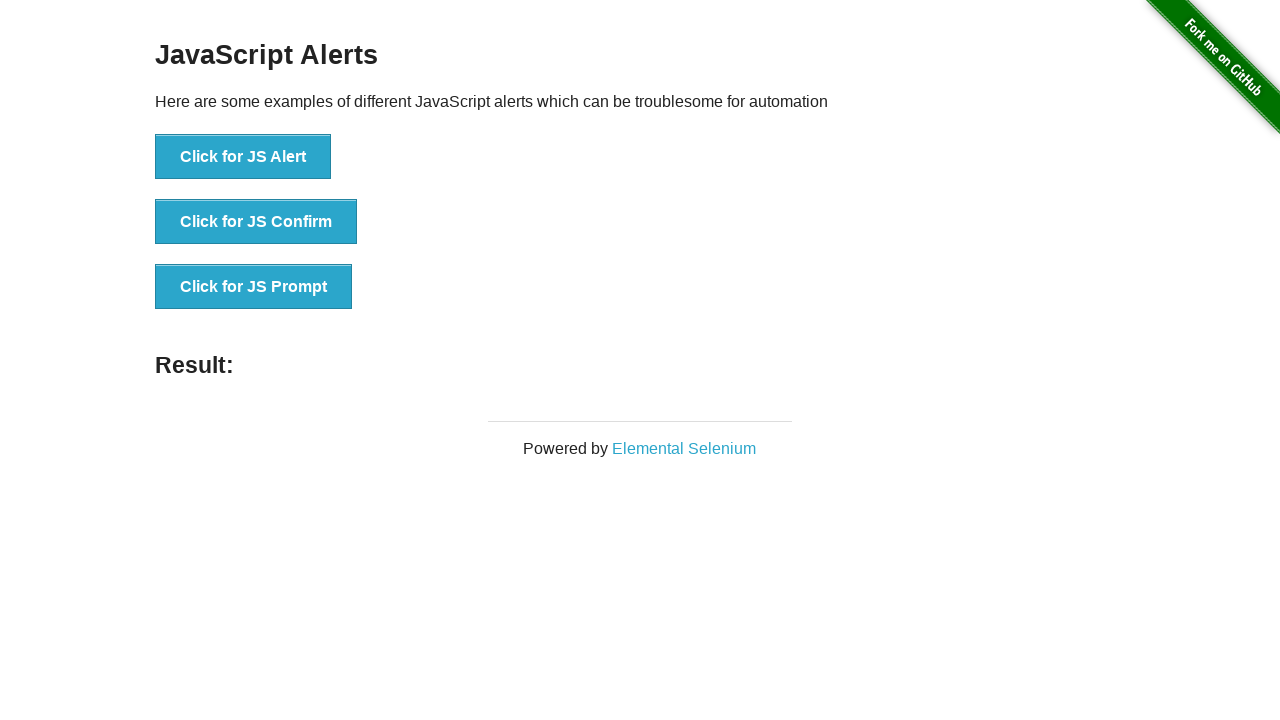

Clicked the first button to trigger JavaScript alert at (243, 157) on button
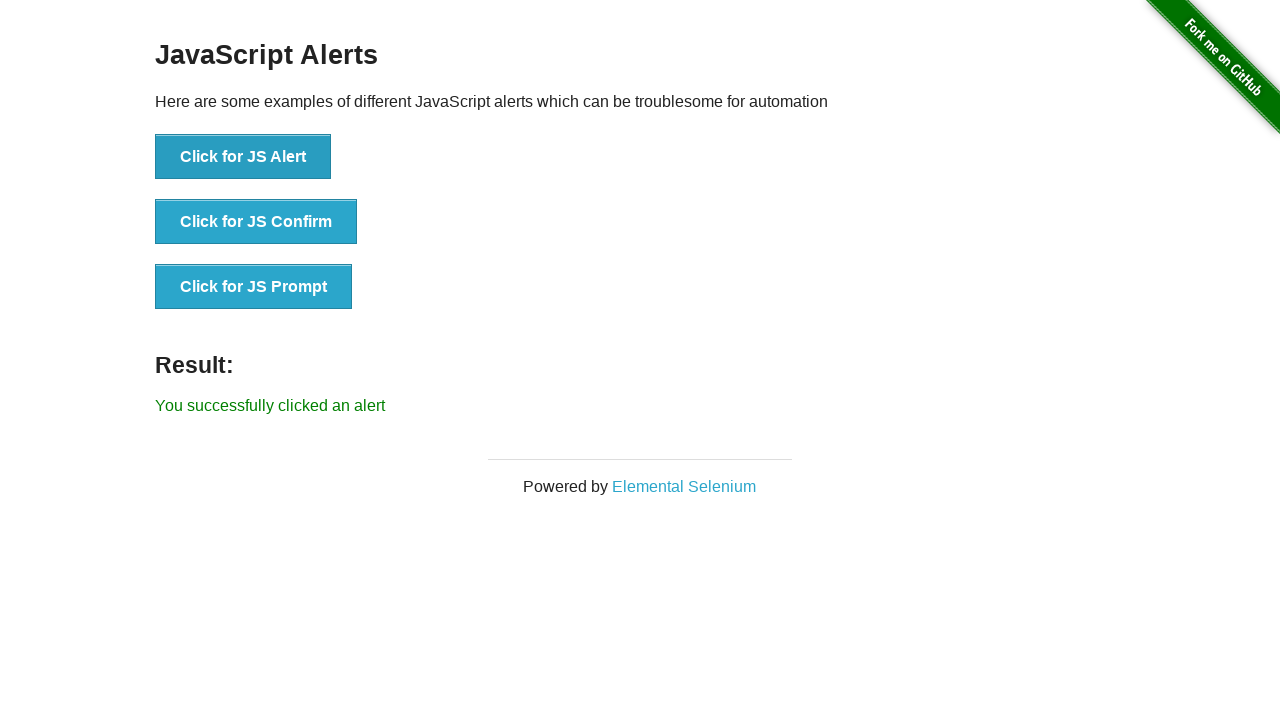

Set up dialog handler to accept alert
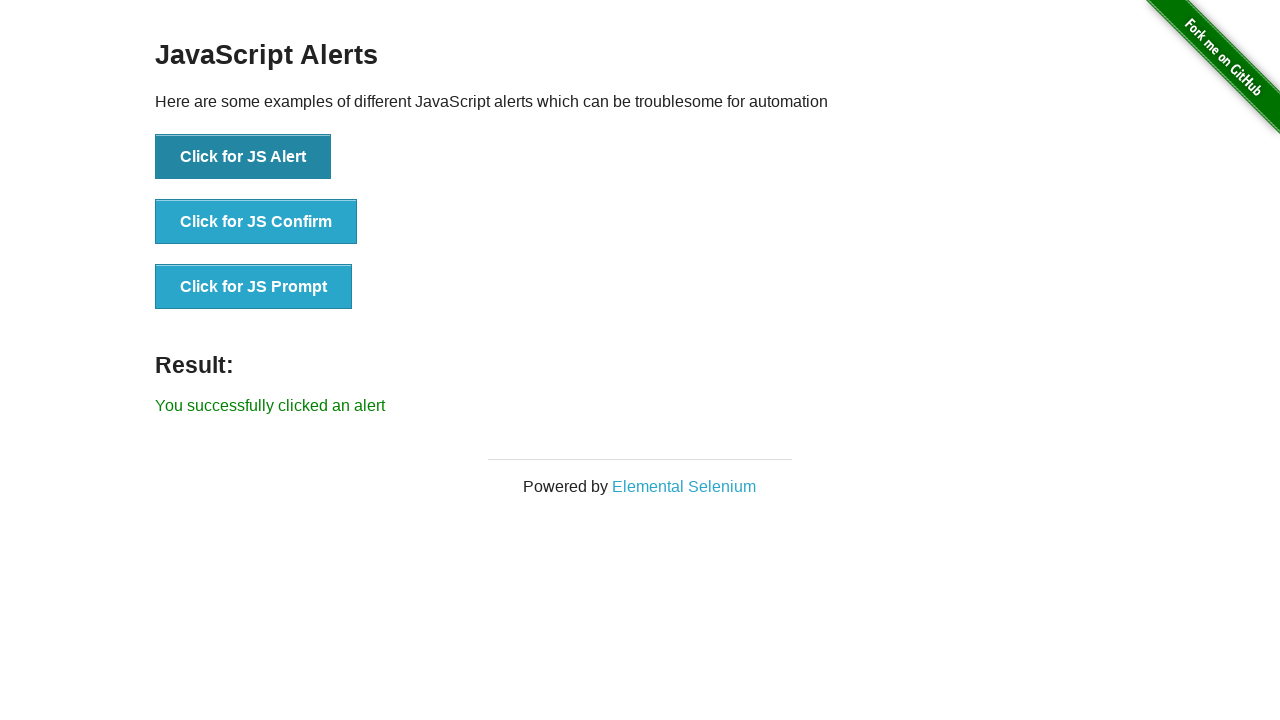

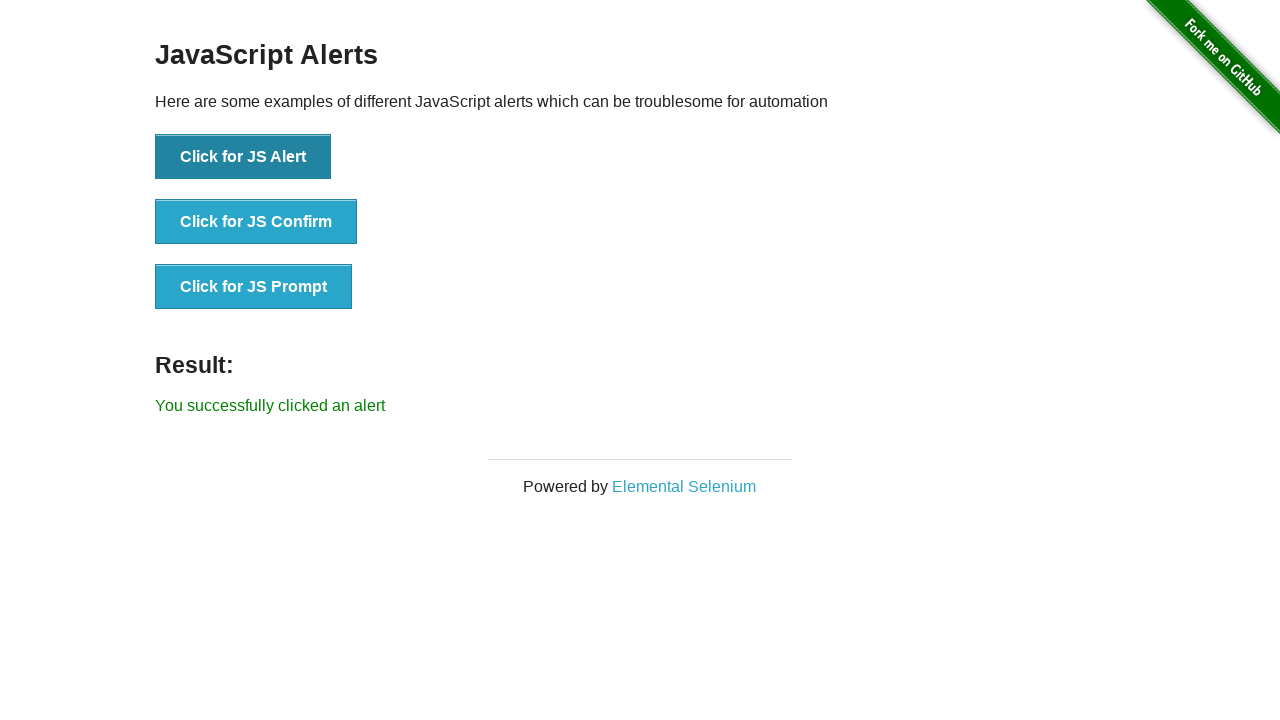